Navigates to ifeng news portal and clicks on a news article title in the news stream, then verifies the "more" button element is present.

Starting URL: https://news.ifeng.com/

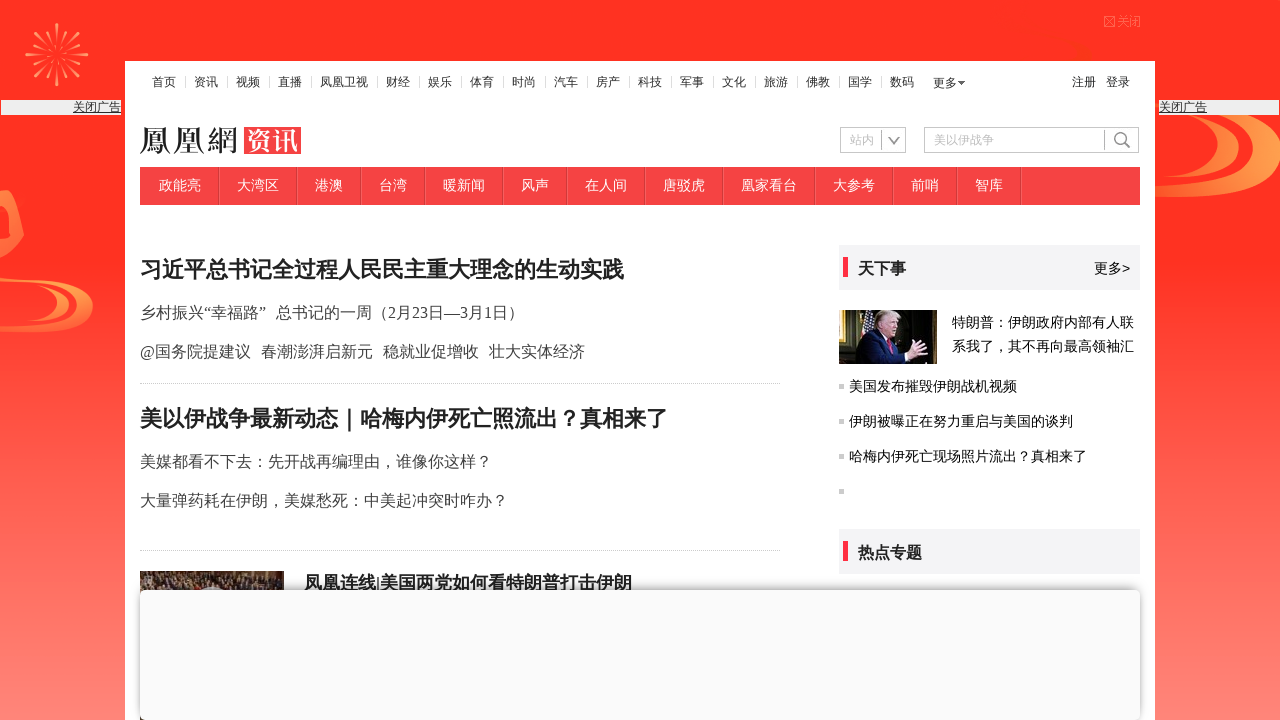

News stream loaded - article title selector is present
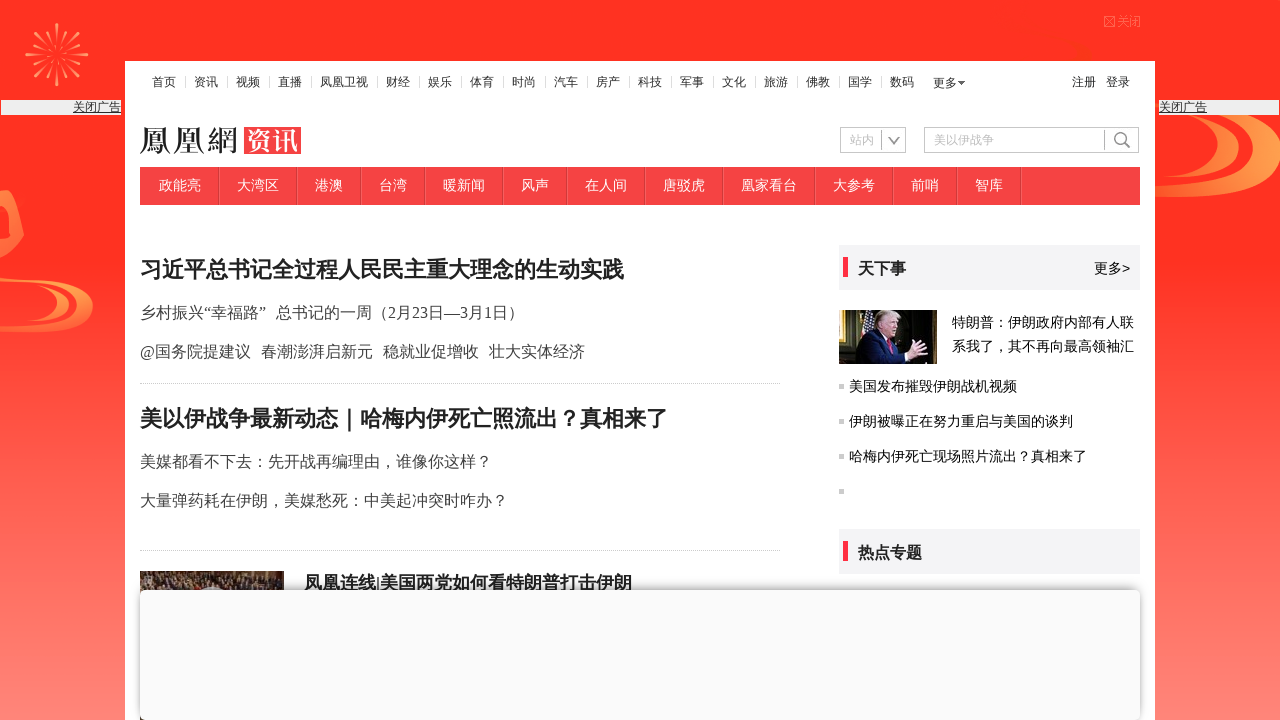

Clicked on first news article title in news stream at (468, 583) on h2.news-stream-newsStream-news-item-title a
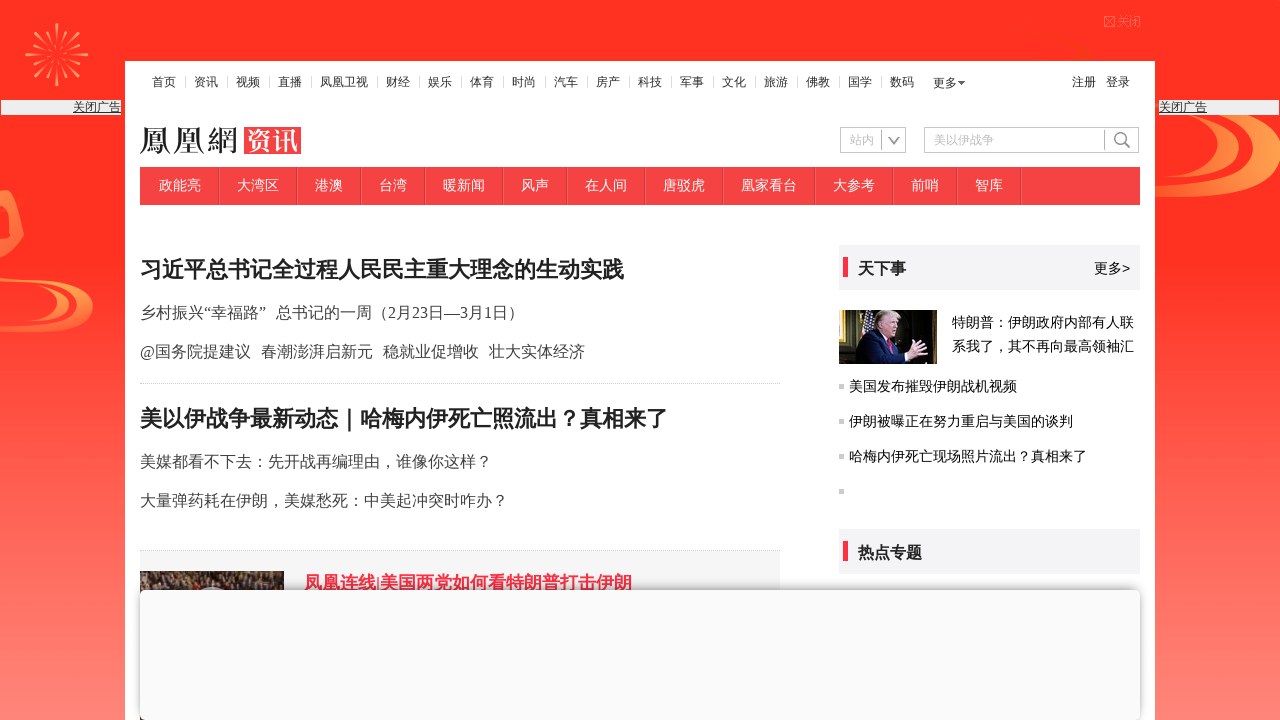

Article page loaded - DOM content ready
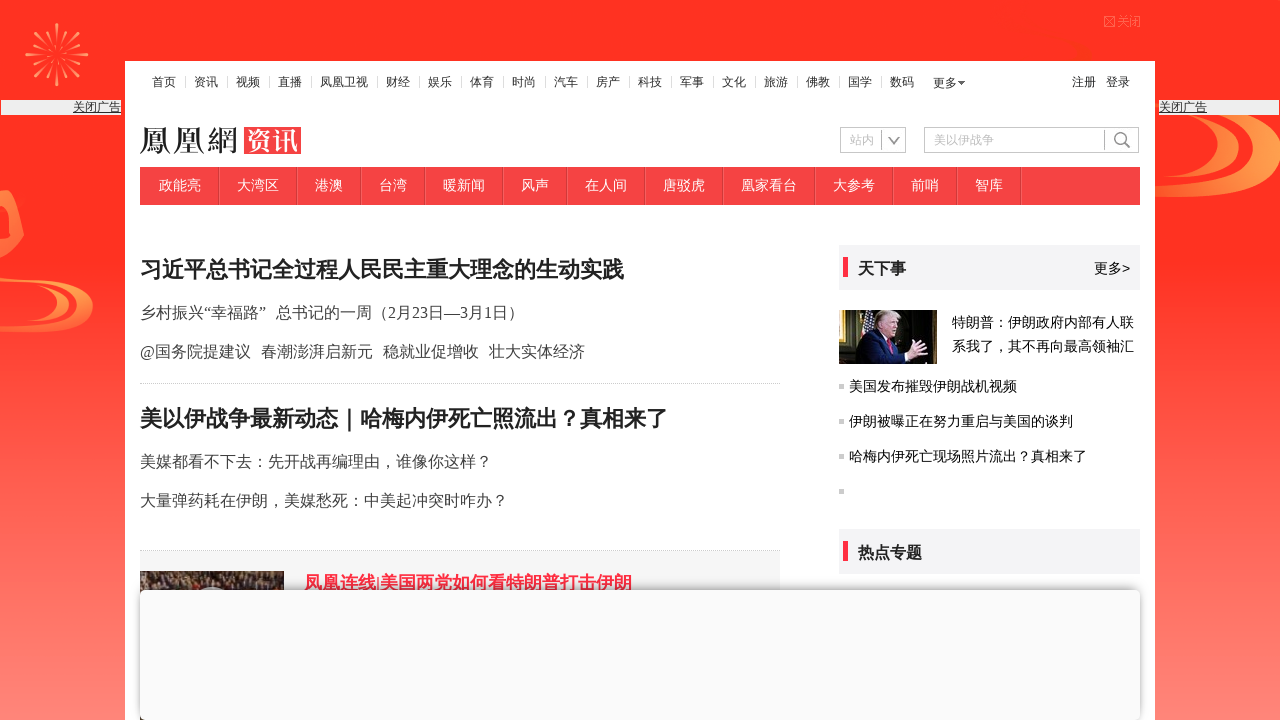

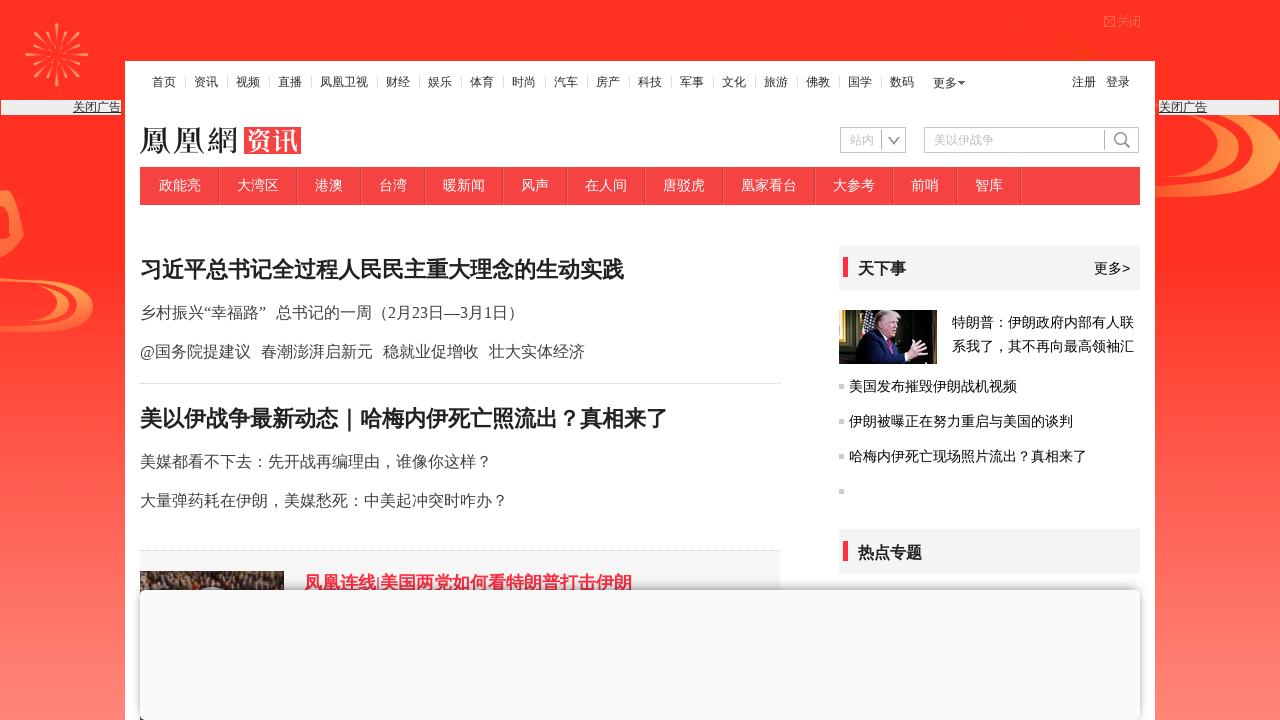